Tests dynamic page loading where a new element is rendered after clicking a start button and waiting for a loading bar to complete. Verifies that the "Hello World!" finish text appears.

Starting URL: http://the-internet.herokuapp.com/dynamic_loading/2

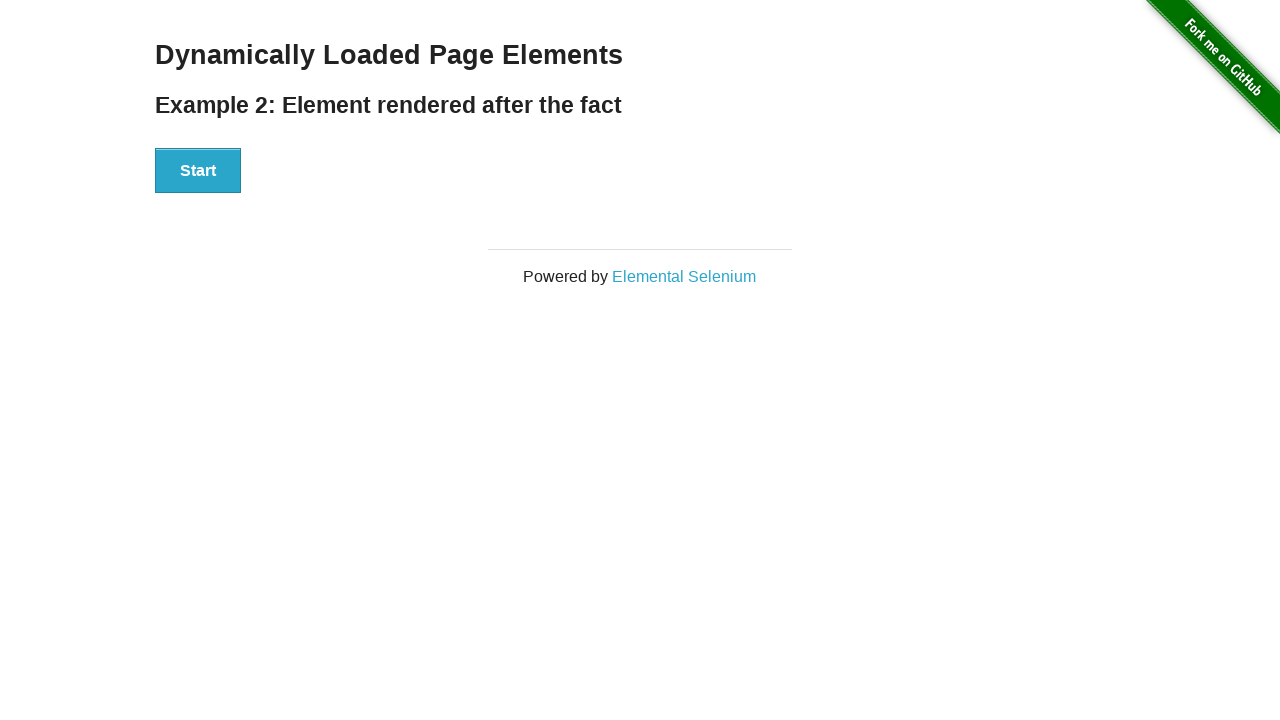

Clicked the Start button to trigger dynamic content loading at (198, 171) on #start button
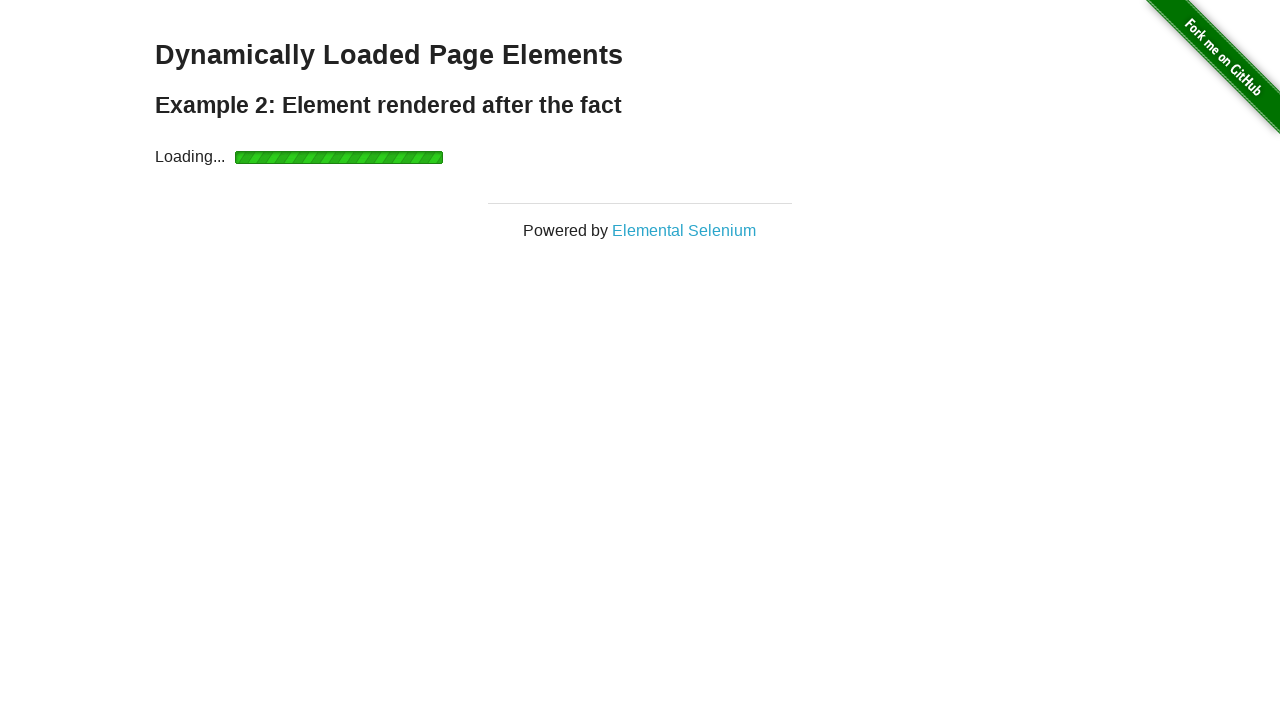

Waited for the finish element to become visible after loading bar completed
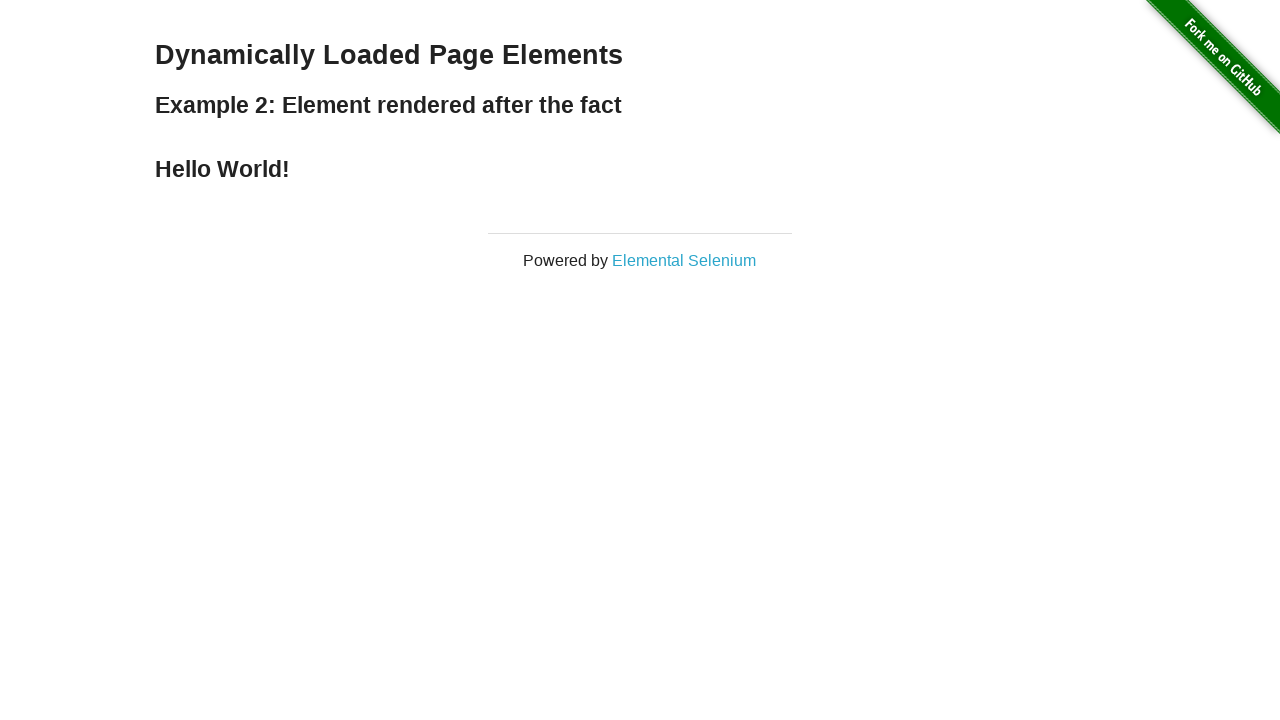

Verified that the 'Hello World!' finish text element is visible
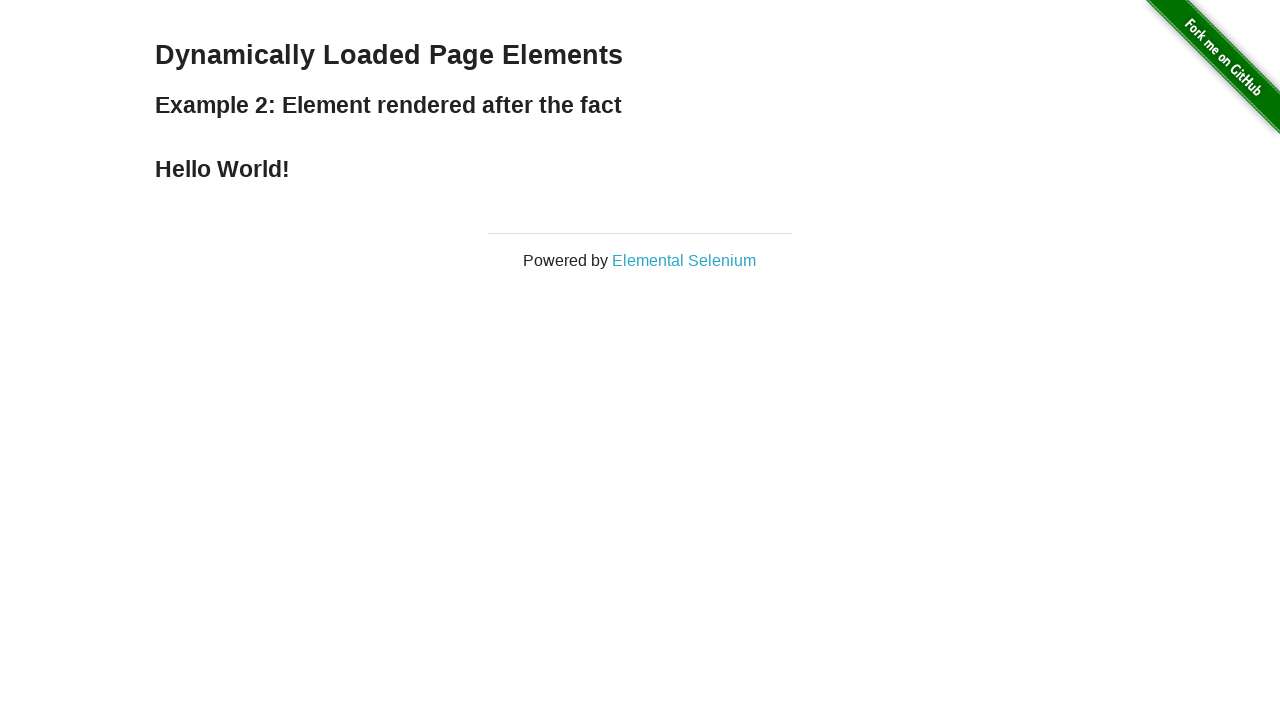

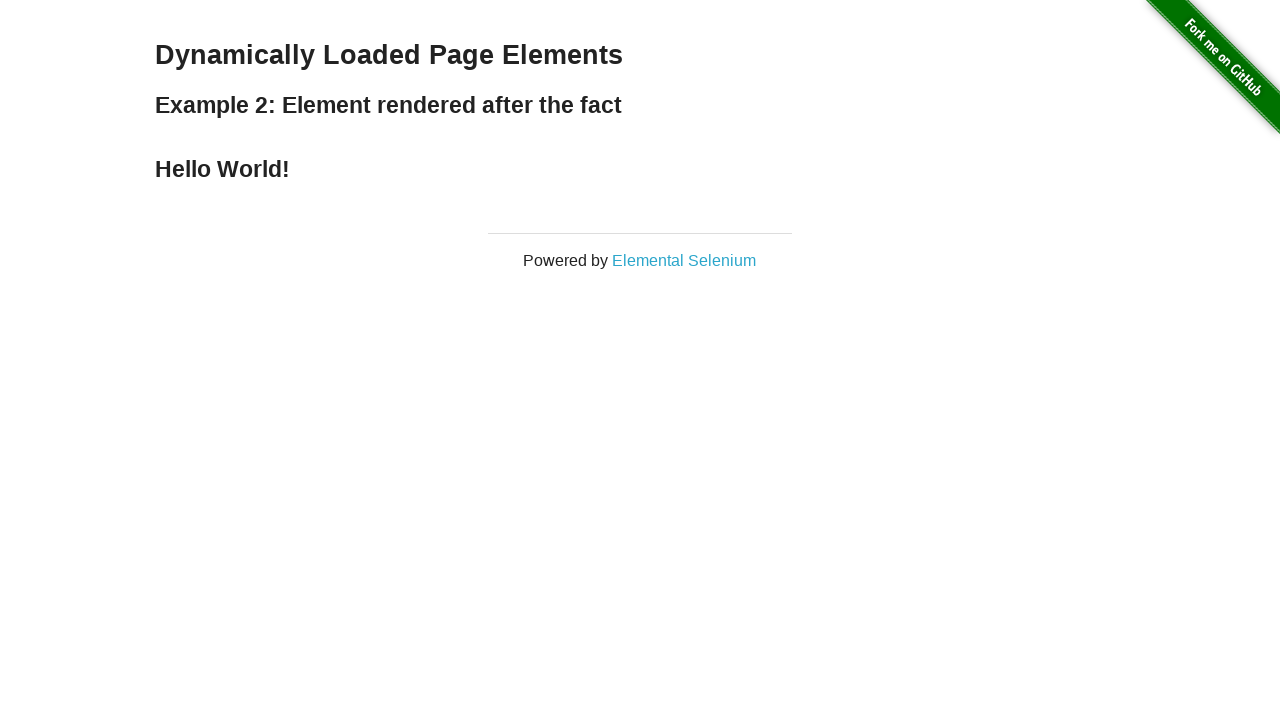